Navigates to a Bilibili video through the browserling.com browser testing service, which renders the page in a specific browser/OS configuration

Starting URL: https://www.browserling.com/browse/win10/chrome126/https://www.bilibili.com/video/BV1vx4y1e7t2/

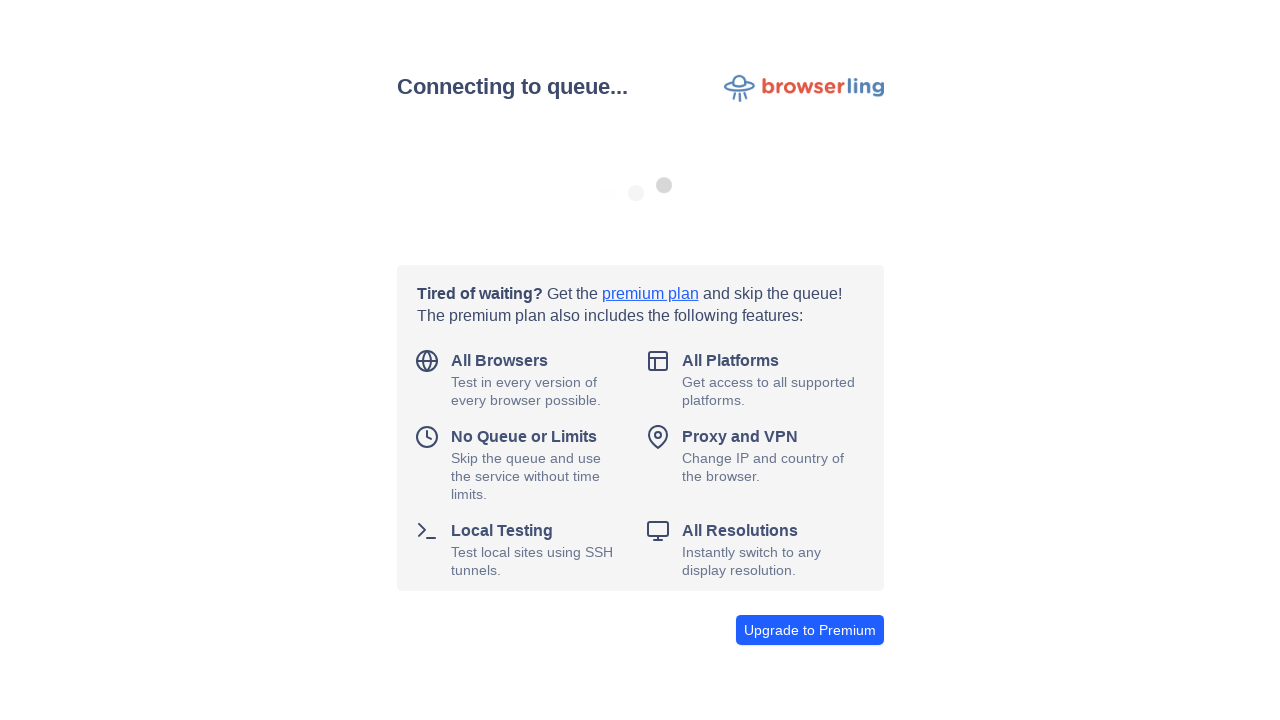

Waited for browserling interface to reach networkidle state
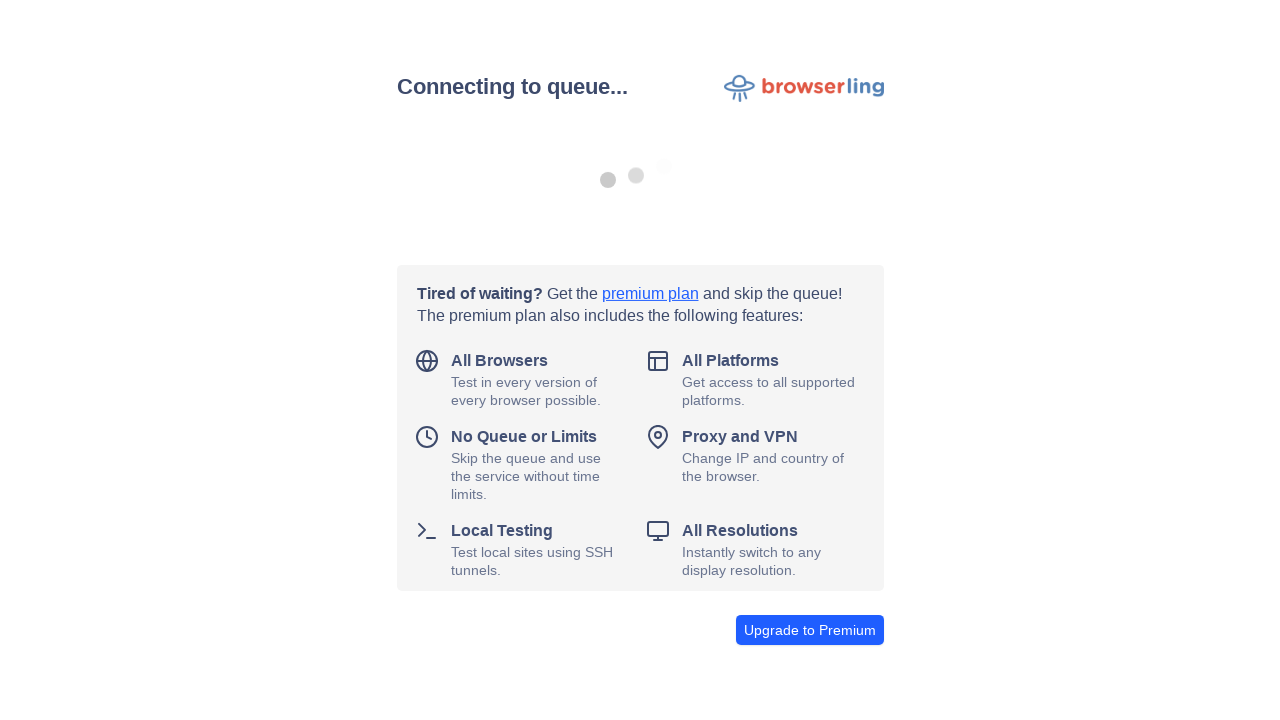

Waited 5 seconds for Bilibili video page content to render in browserling
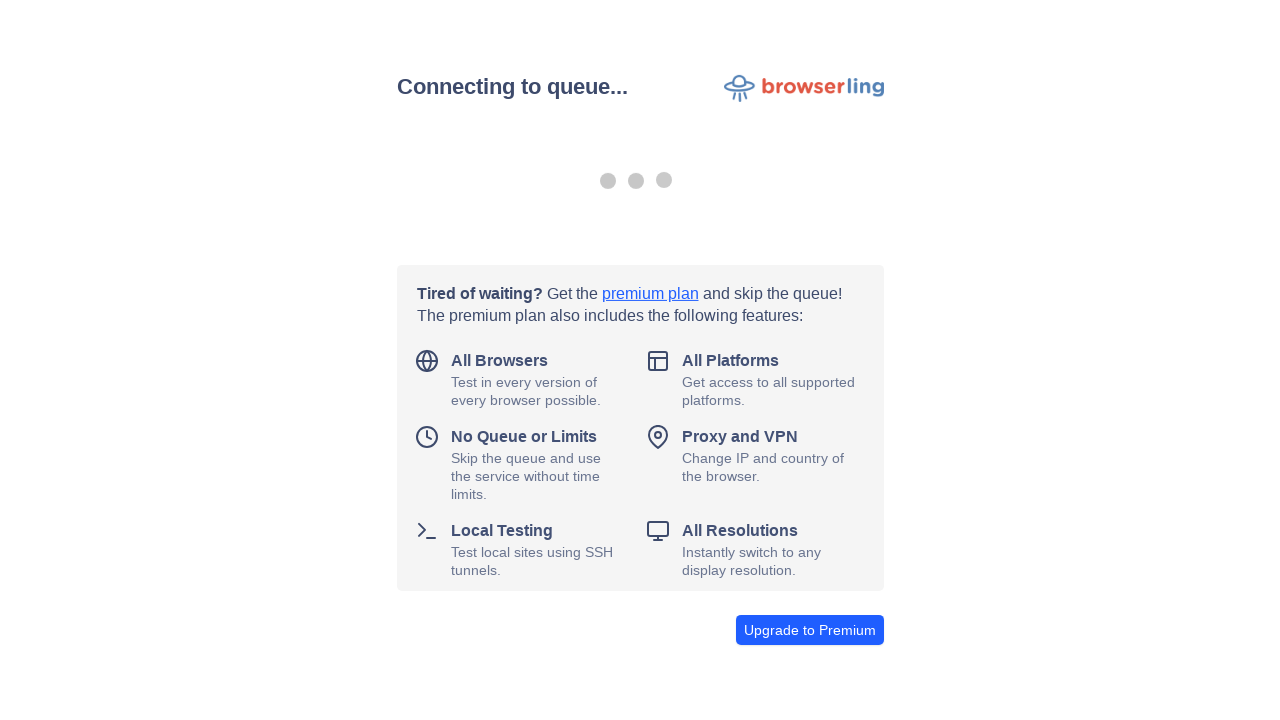

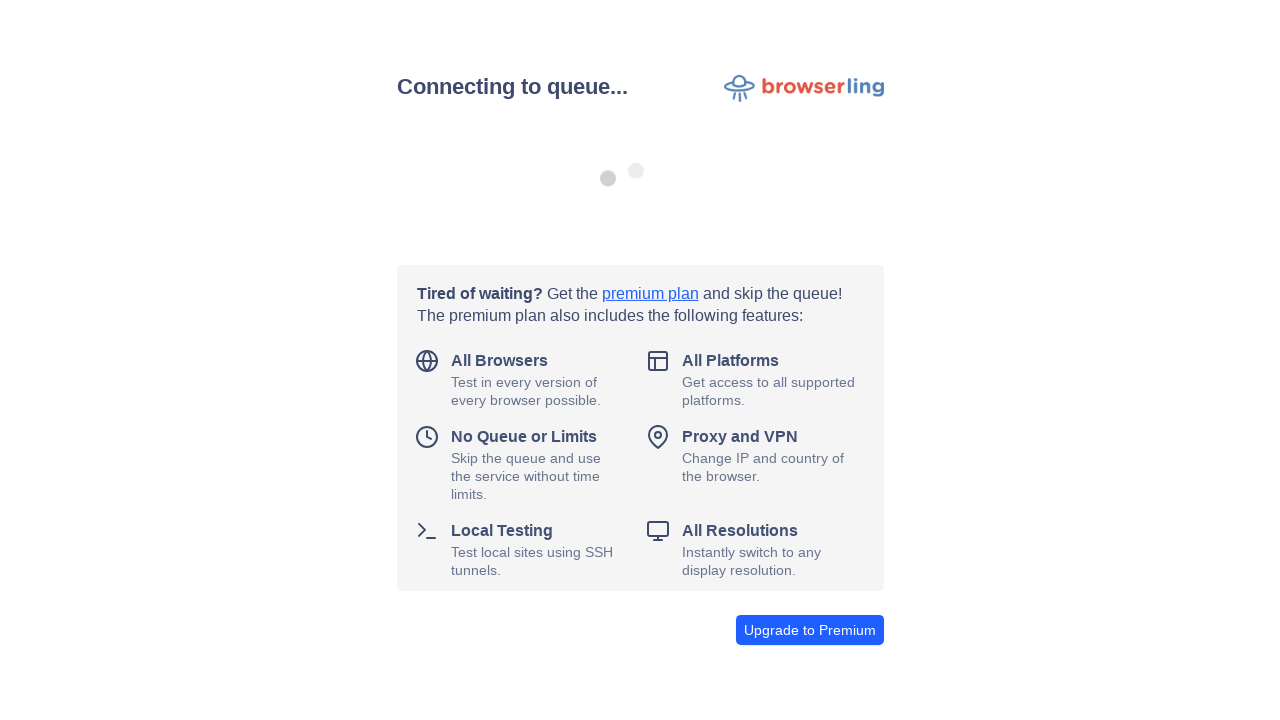